Tests the Salesforce forgot password functionality by clicking the forgot password link, entering an email address, and clicking continue to initiate password recovery.

Starting URL: https://login.salesforce.com

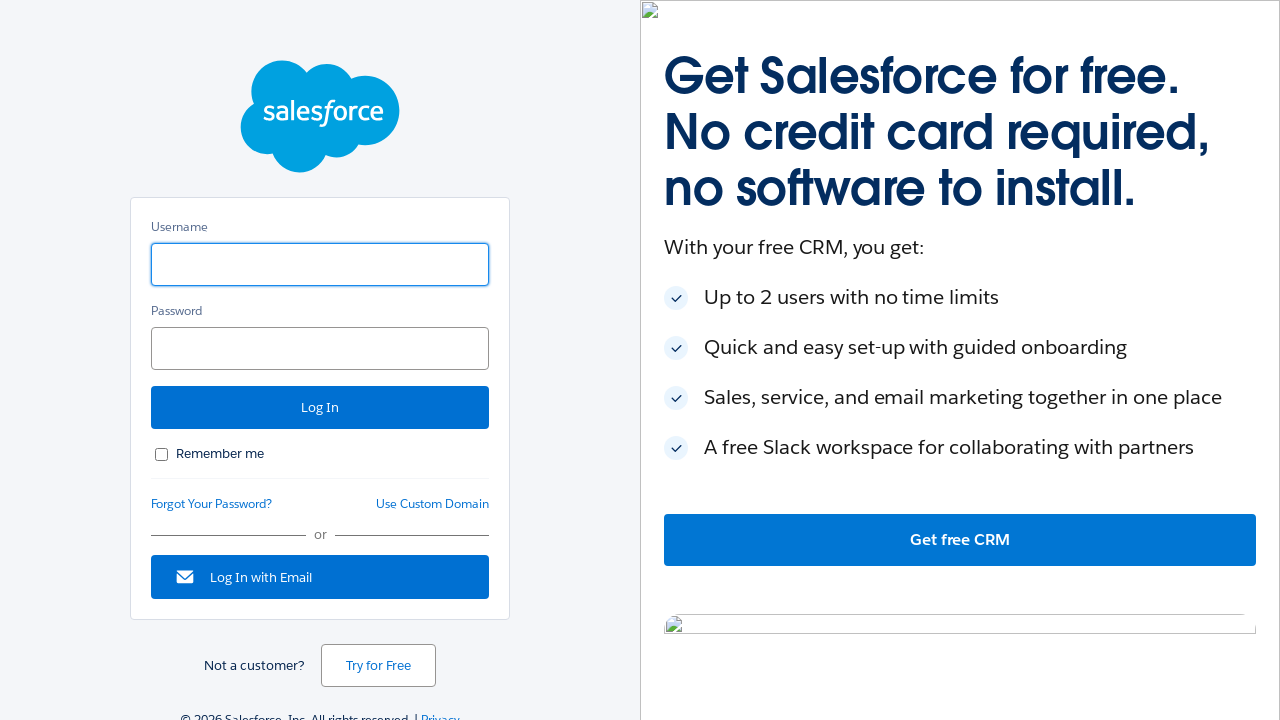

Clicked forgot password link on Salesforce login page at (212, 504) on #forgot_password_link
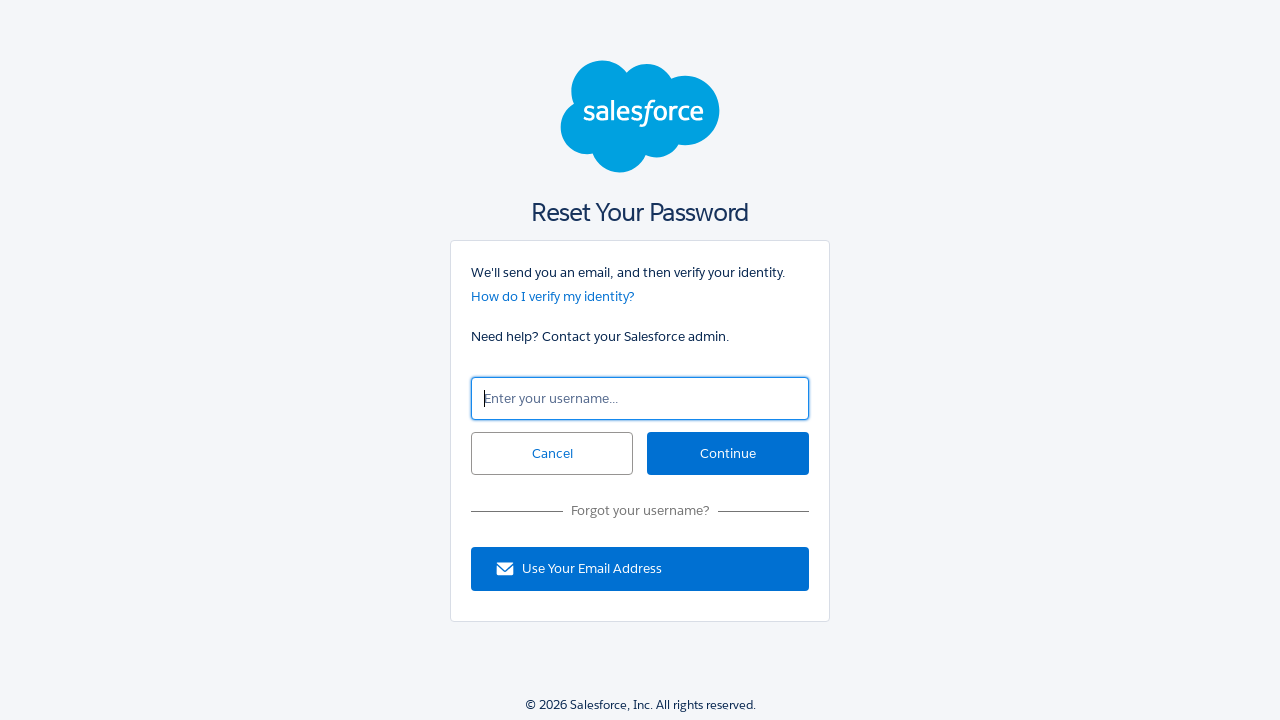

Entered email address 'testuser.recovery@example.com' in username field on #un
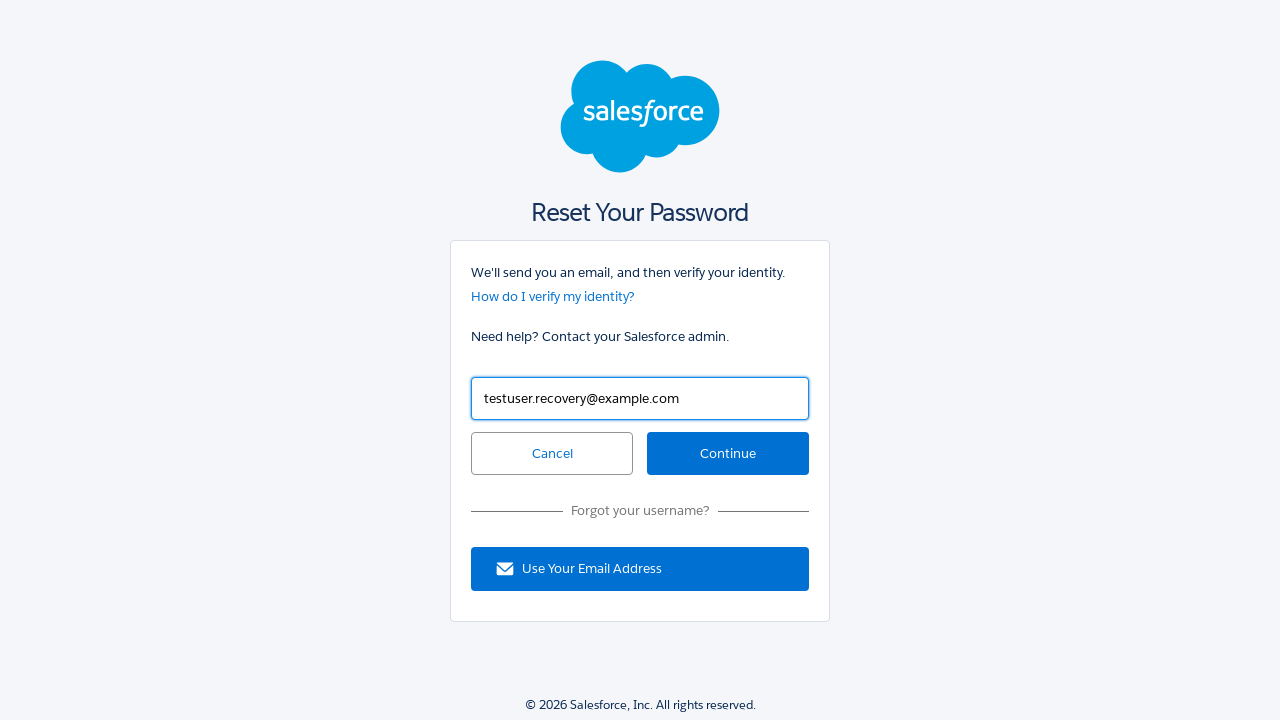

Clicked continue button to initiate password recovery at (728, 454) on #continue
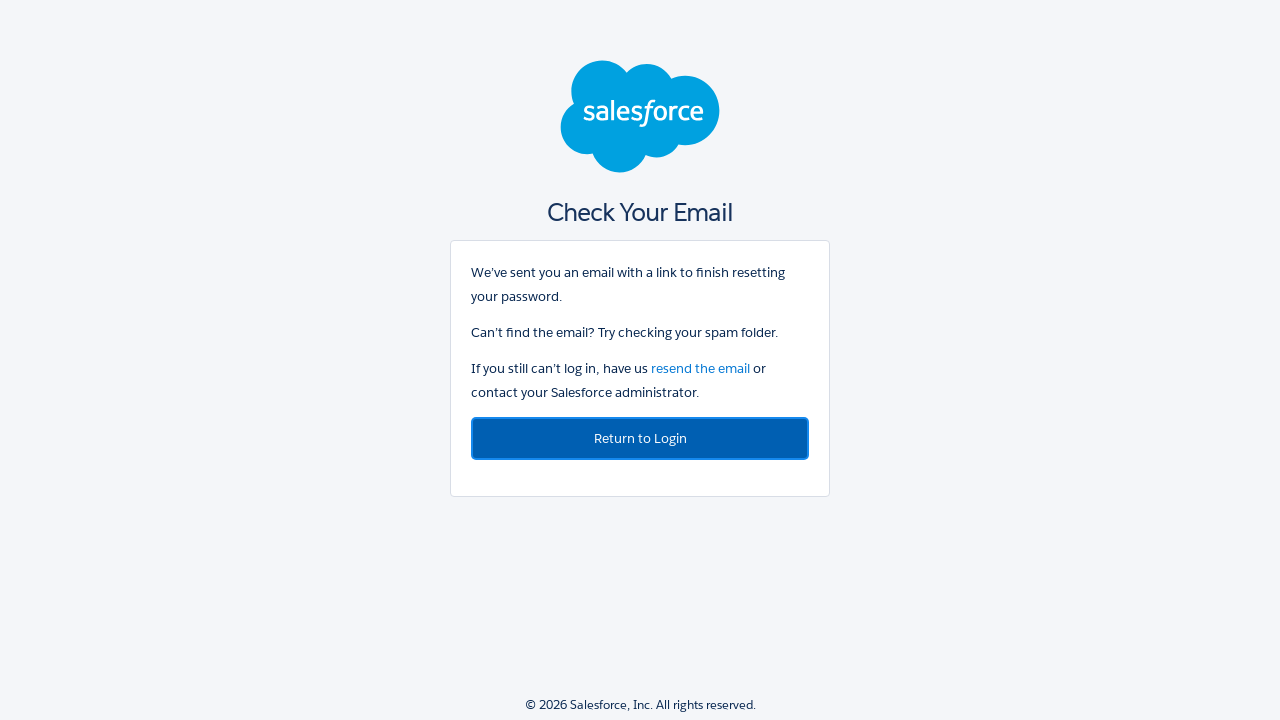

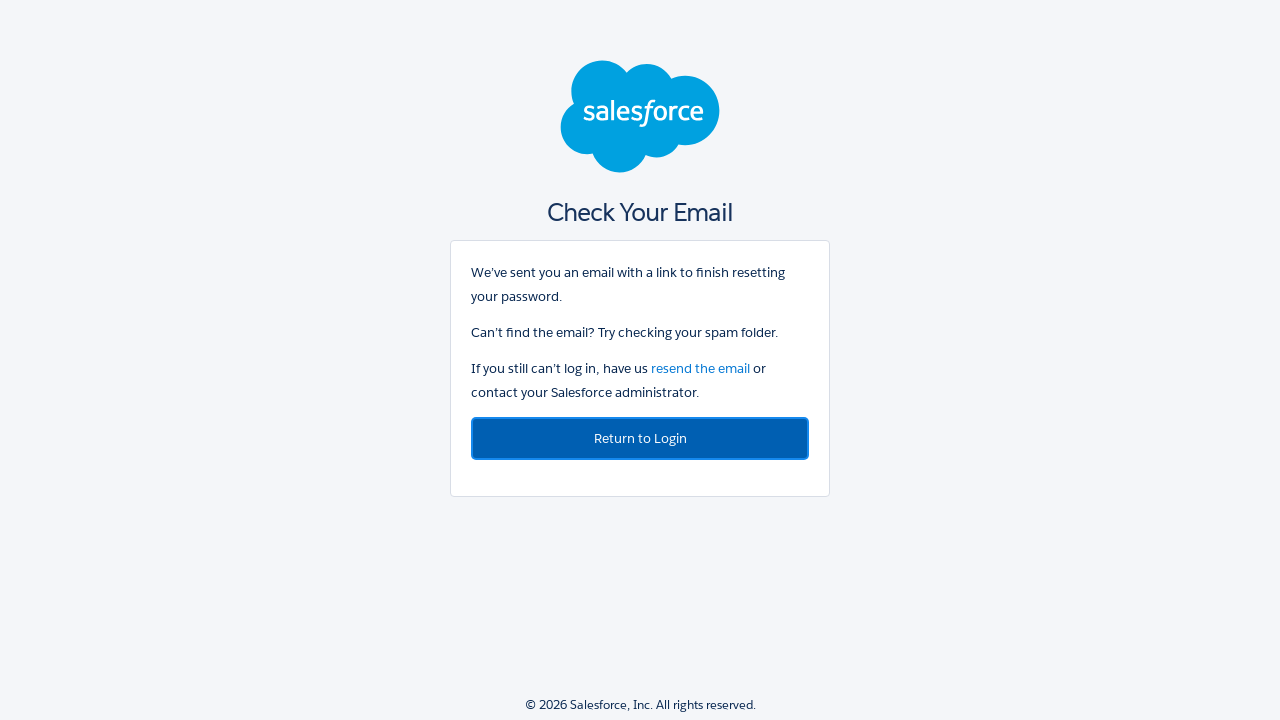